Tests that a saved change to an employee's name persists after switching between employees

Starting URL: https://devmountain-qa.github.io/employee-manager/1.2_Version/index.html

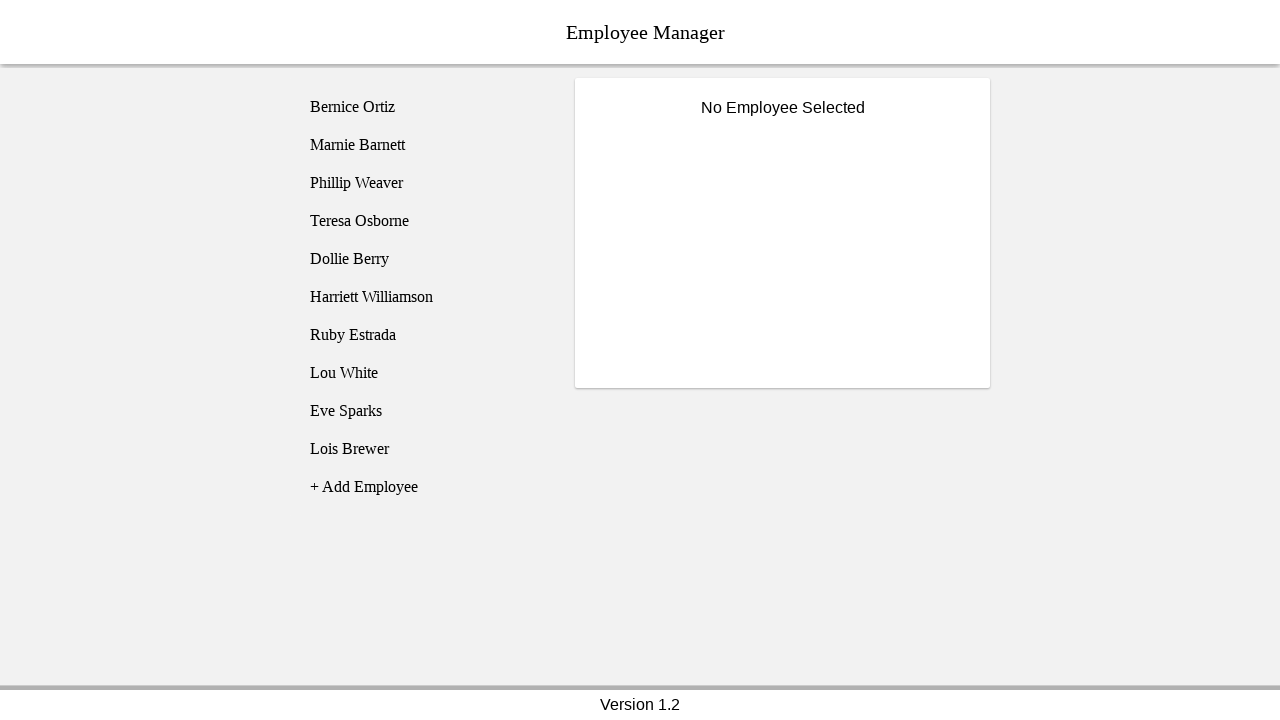

Clicked on Bernice Ortiz employee at (425, 107) on [name='employee1']
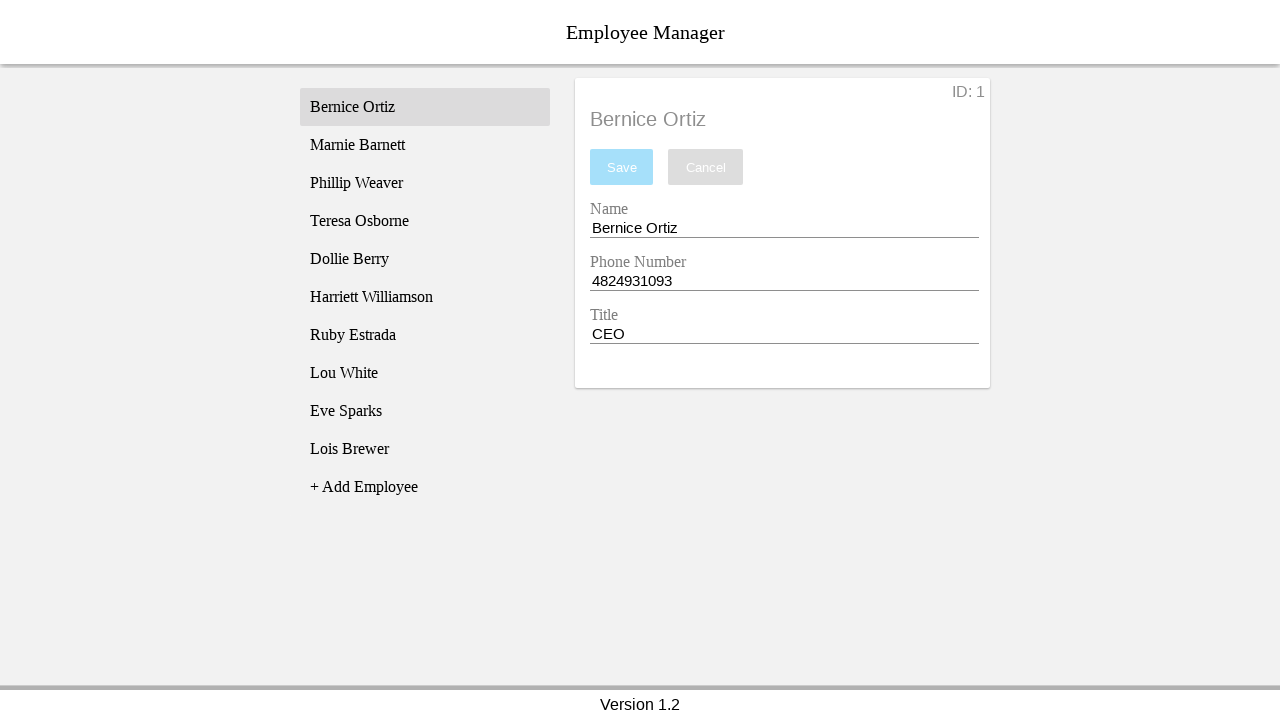

Name input field became visible
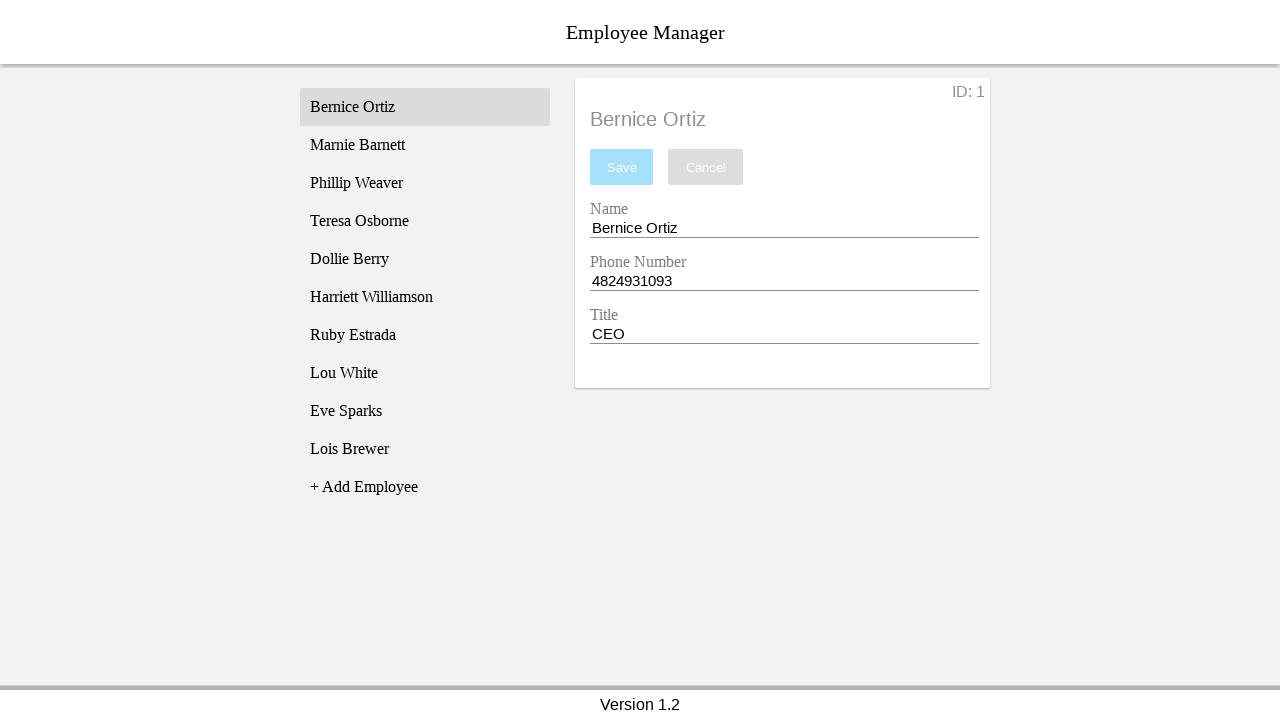

Filled name field with 'Test Name' on [name='nameEntry']
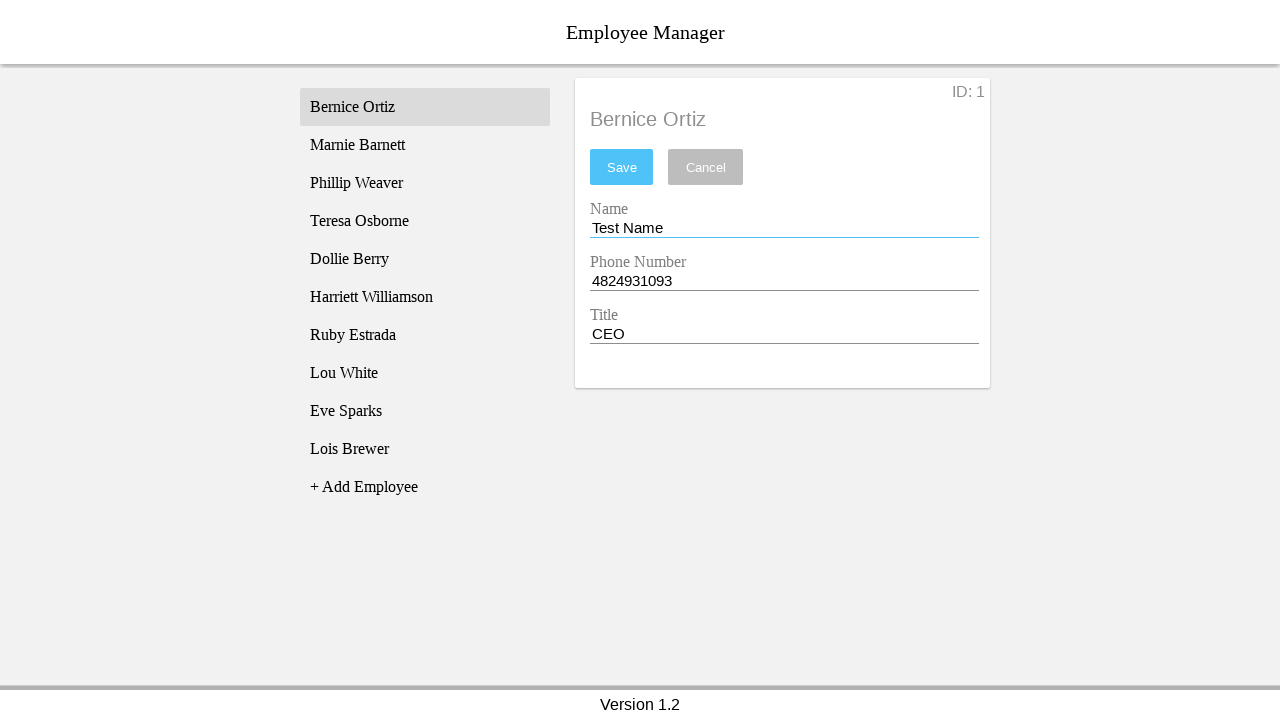

Clicked save button to save the name change at (622, 167) on #saveBtn
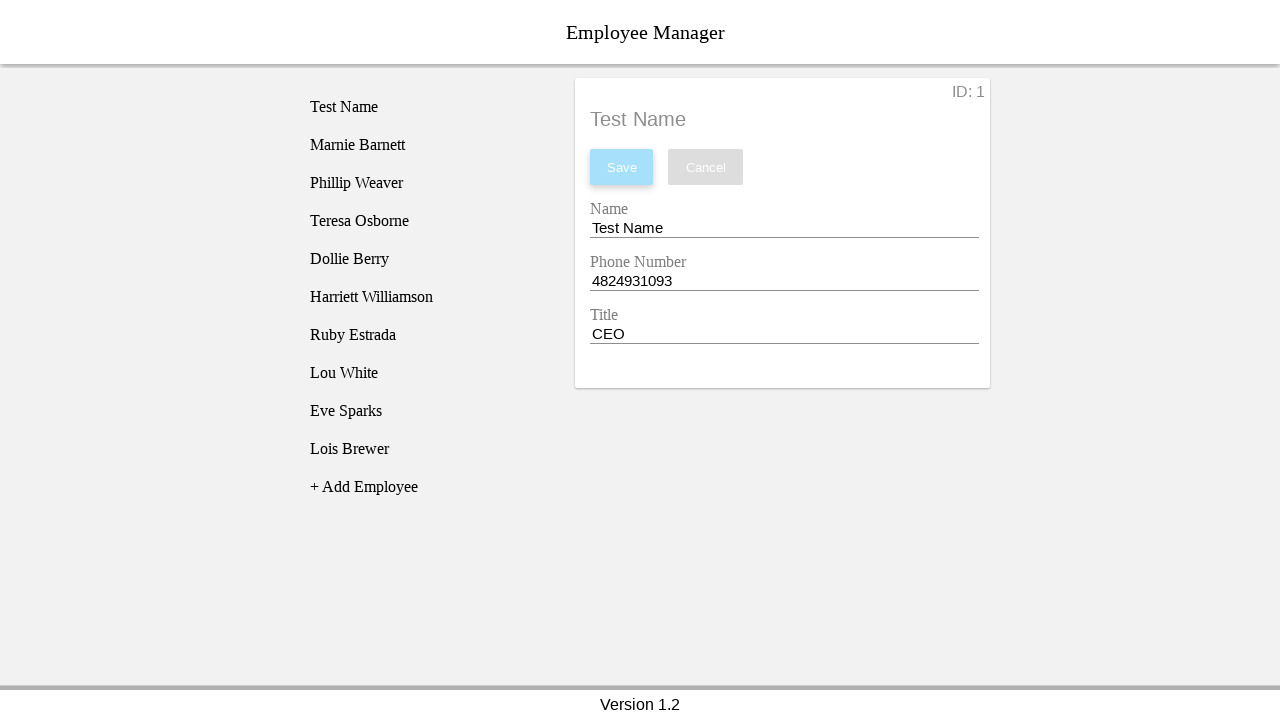

Clicked on Phillip Weaver to switch employees at (425, 183) on [name='employee3']
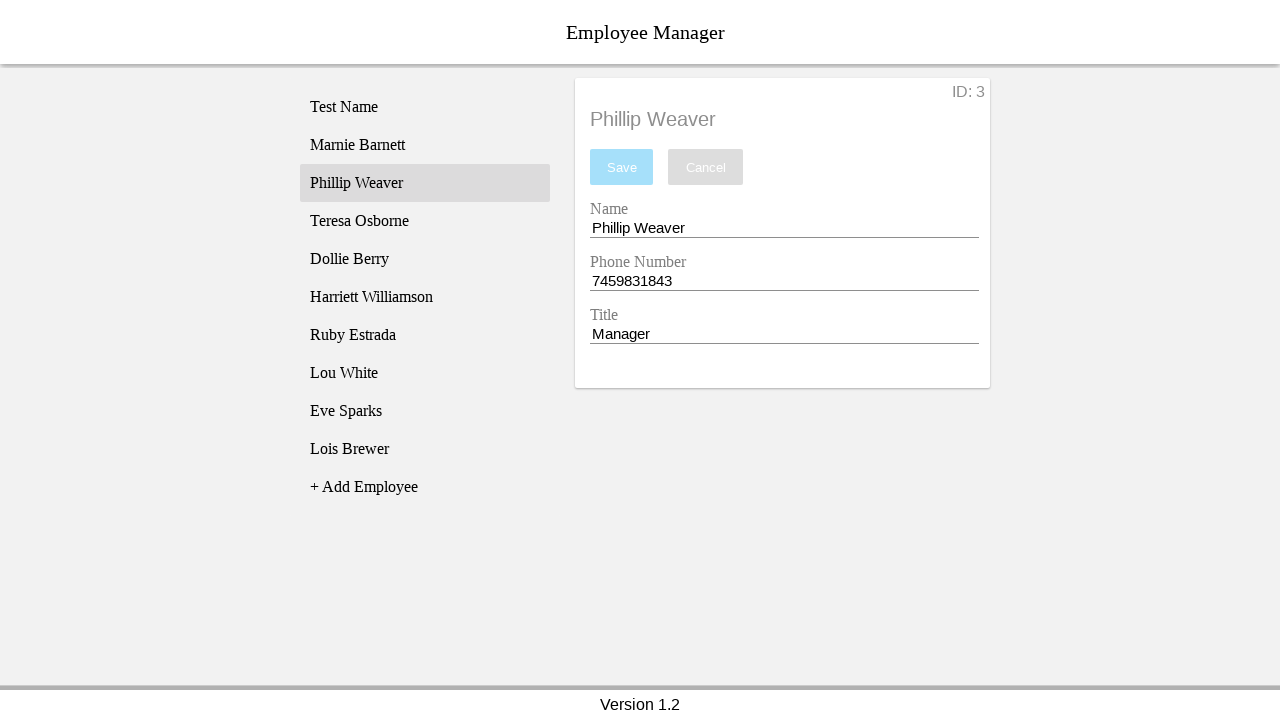

Clicked back on Bernice Ortiz to verify saved changes at (425, 107) on [name='employee1']
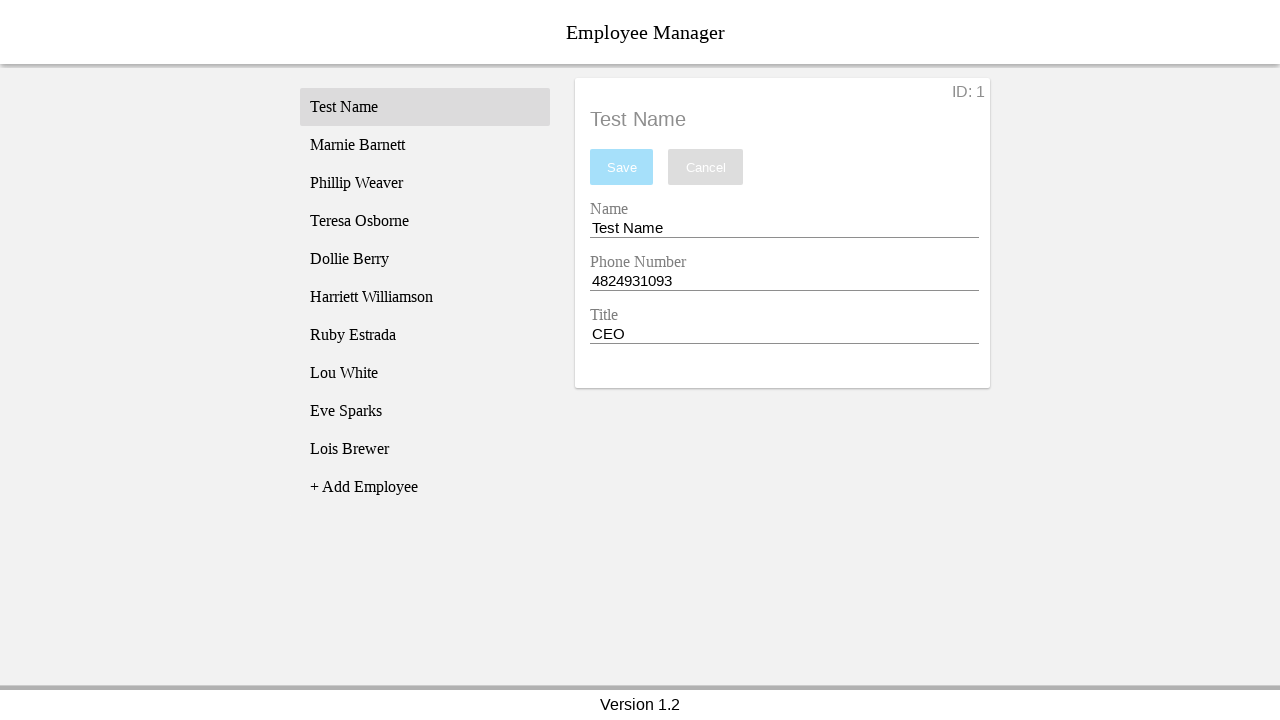

Name input field is visible, ready to verify persisted name
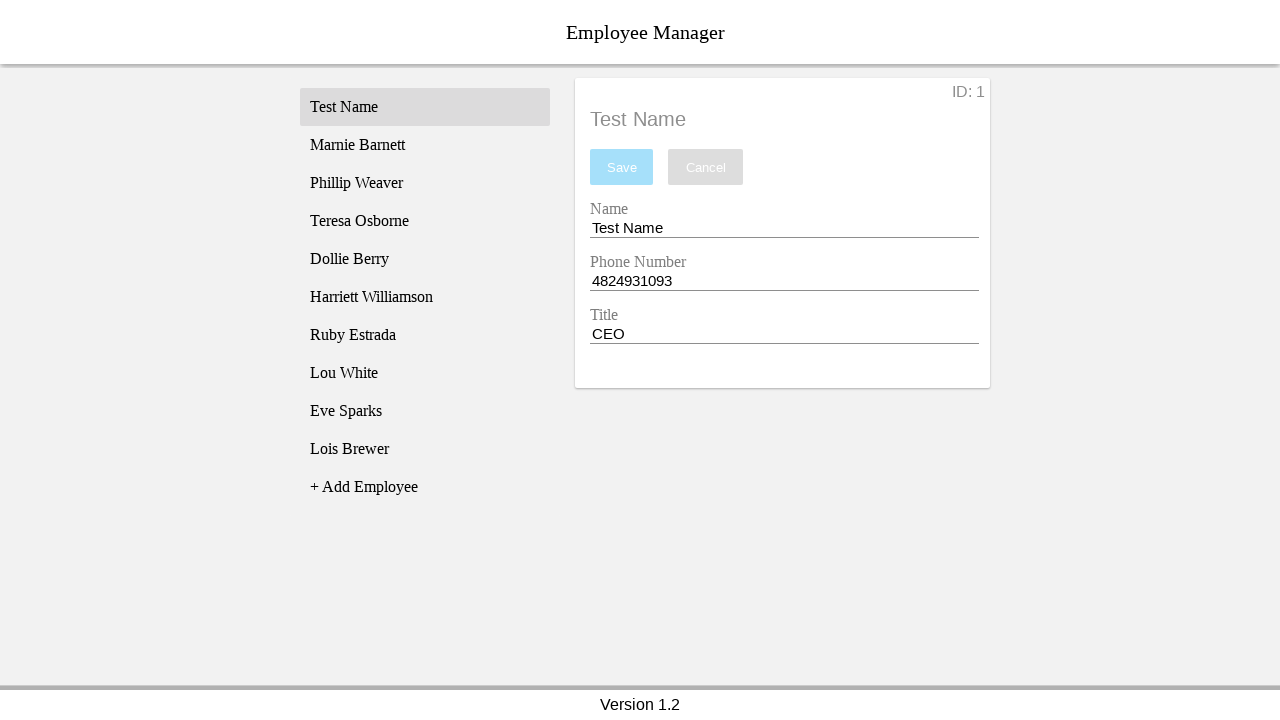

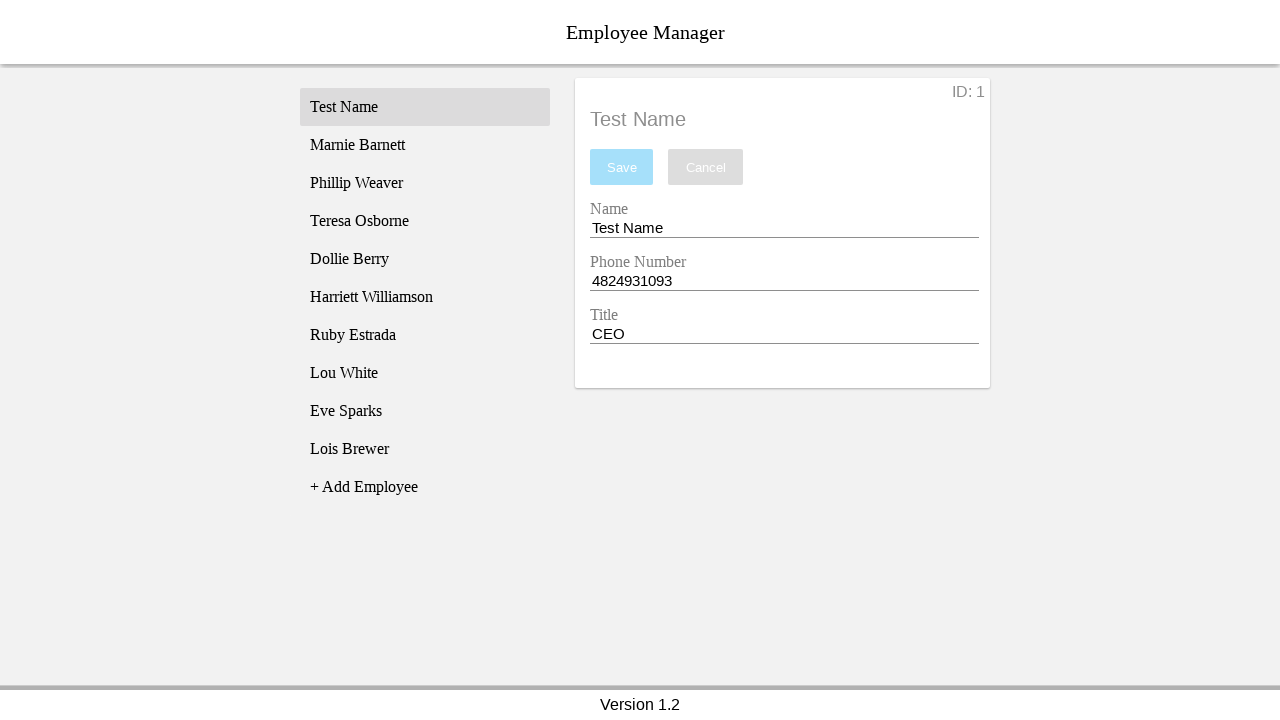